Tests that copy link visibility toggles correctly based on hover state using CSS opacity

Starting URL: https://idvorkin.azurewebsites.net/manager-book

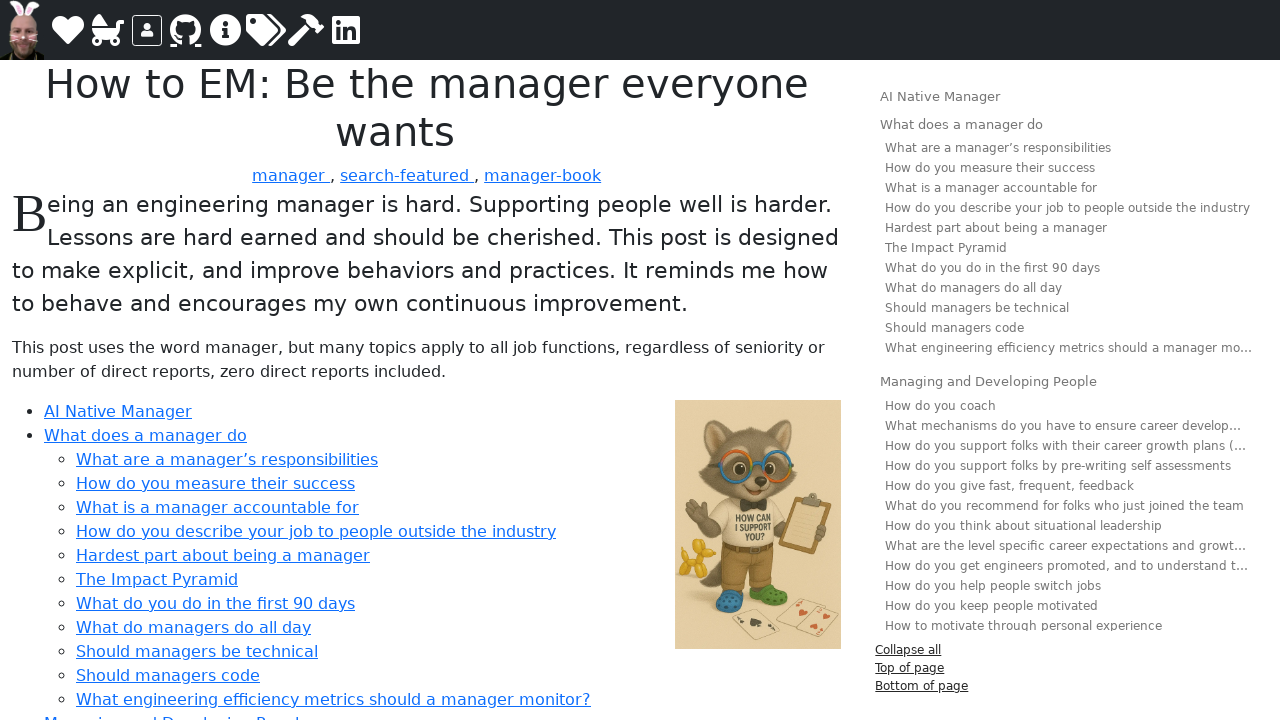

Page fully loaded with networkidle state
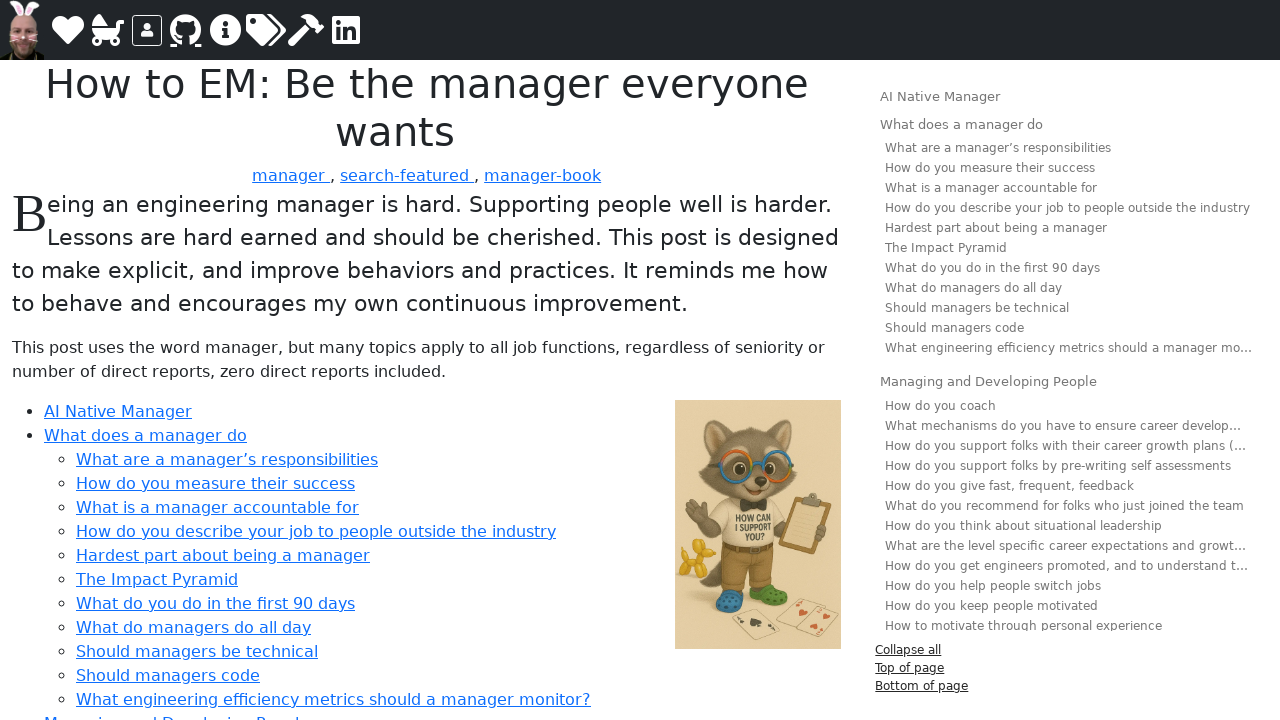

Located header element with copy link
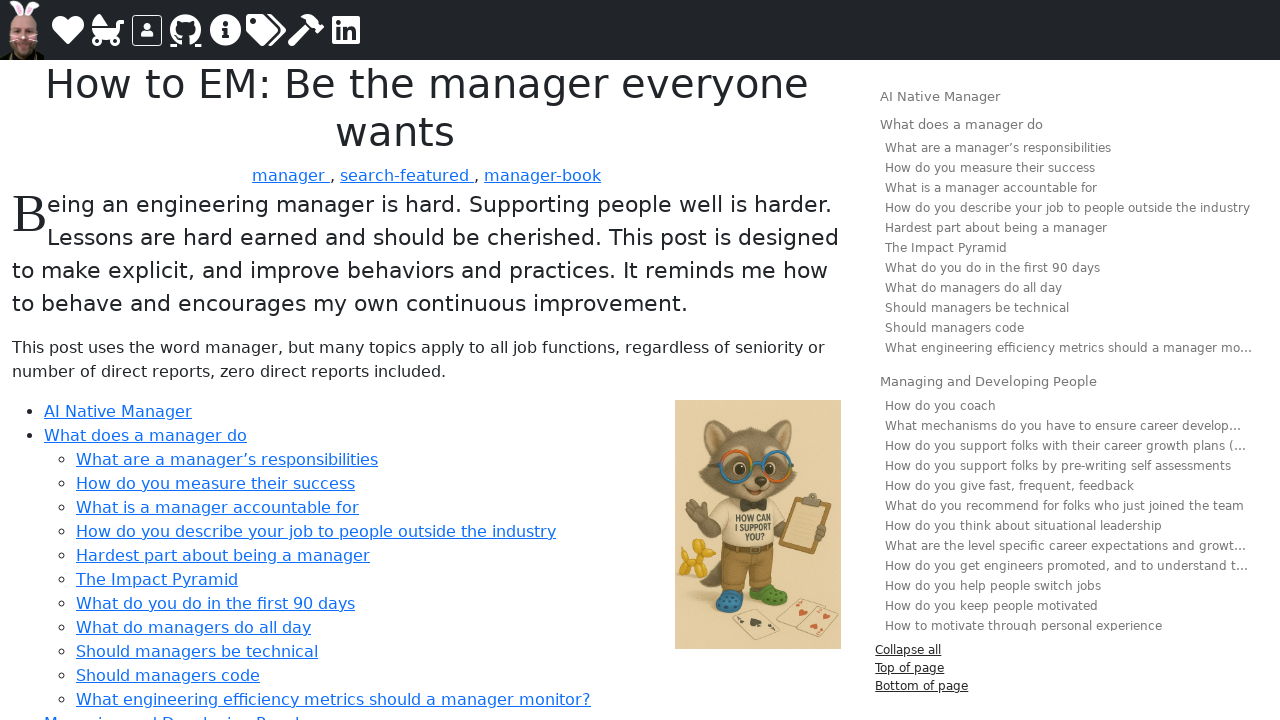

Found copy link element within header
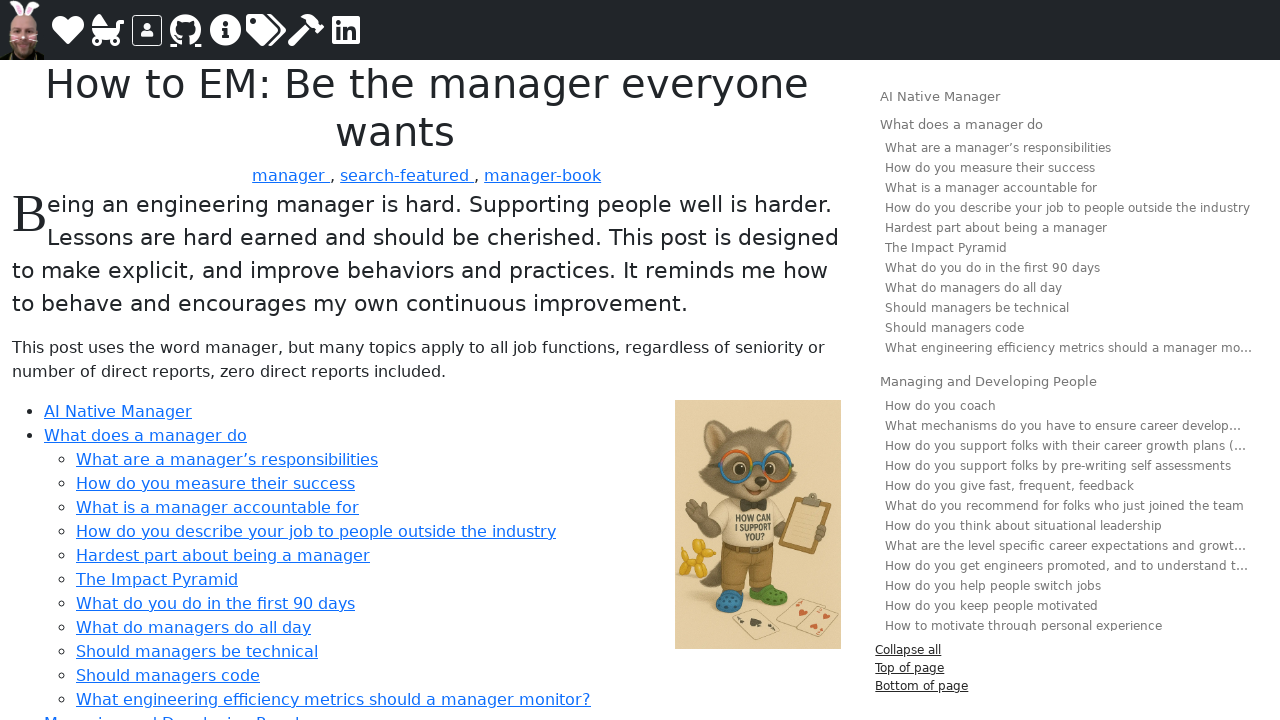

Verified copy link is initially hidden with opacity 0
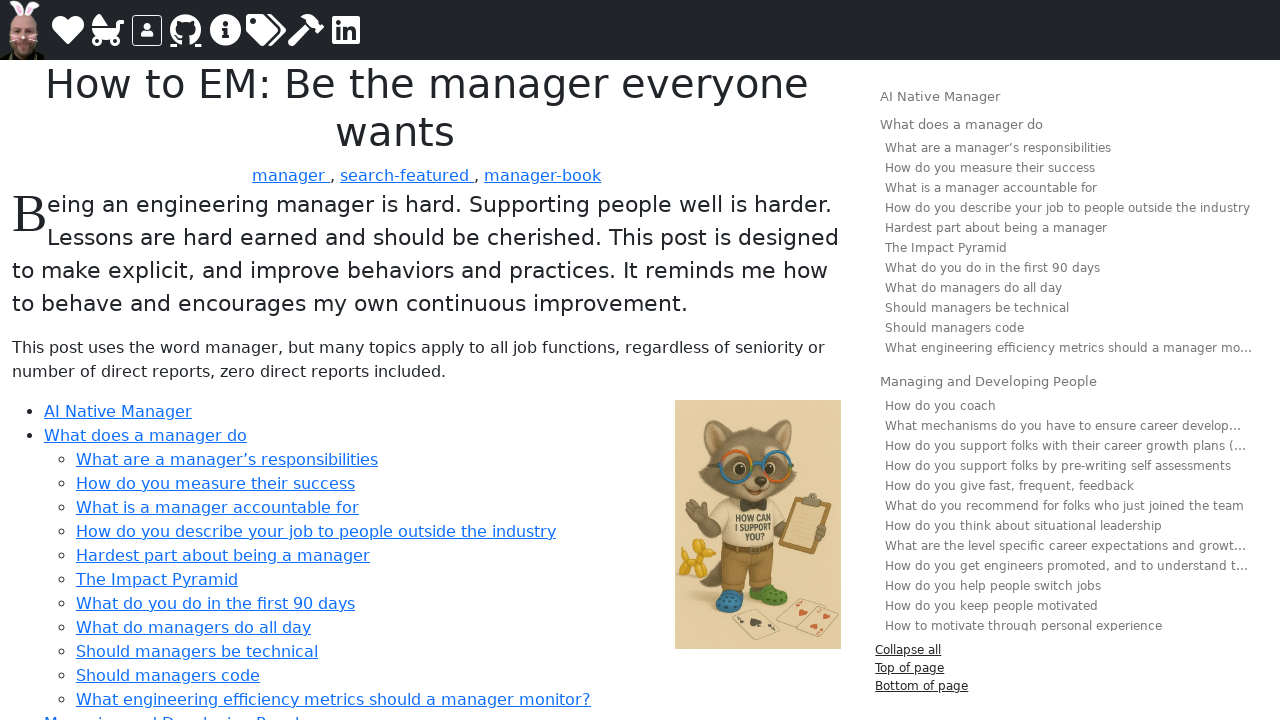

Hovered over header element at (427, 108) on h1, h2, h3, h4, h5, h6 >> internal:has=".header-copy-link" >> nth=0
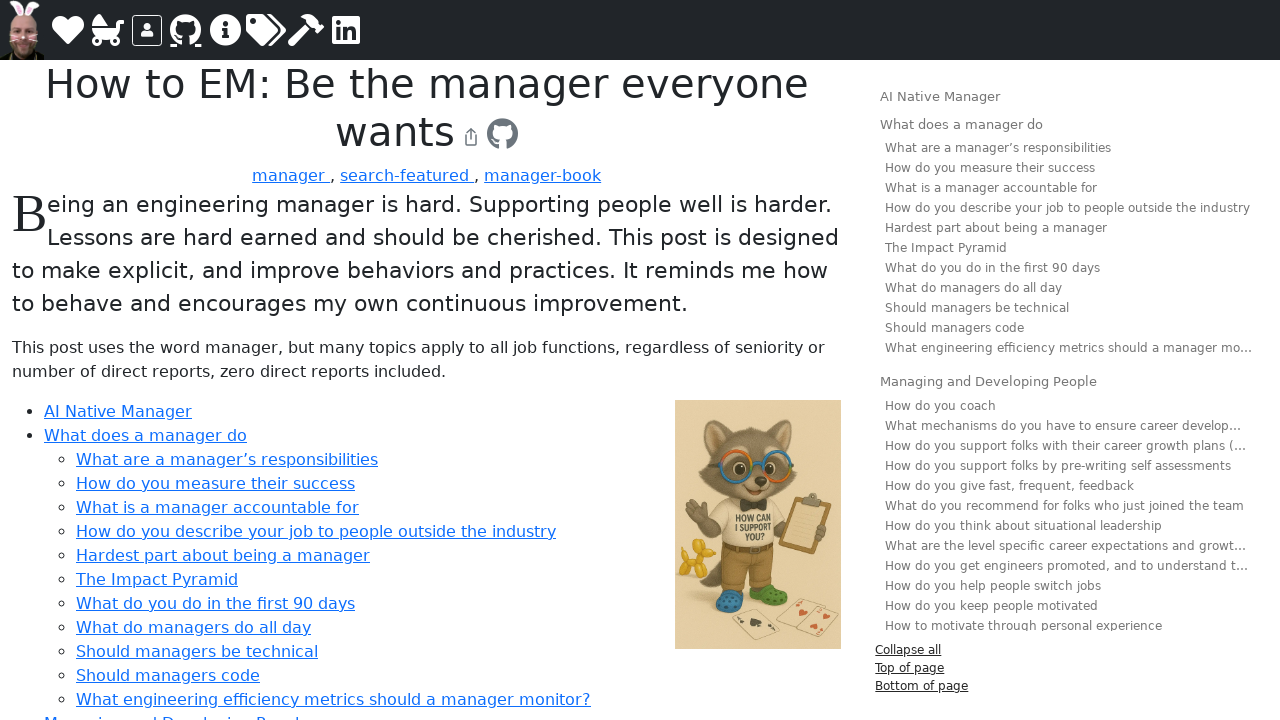

Verified copy link is visible with opacity 1 on hover
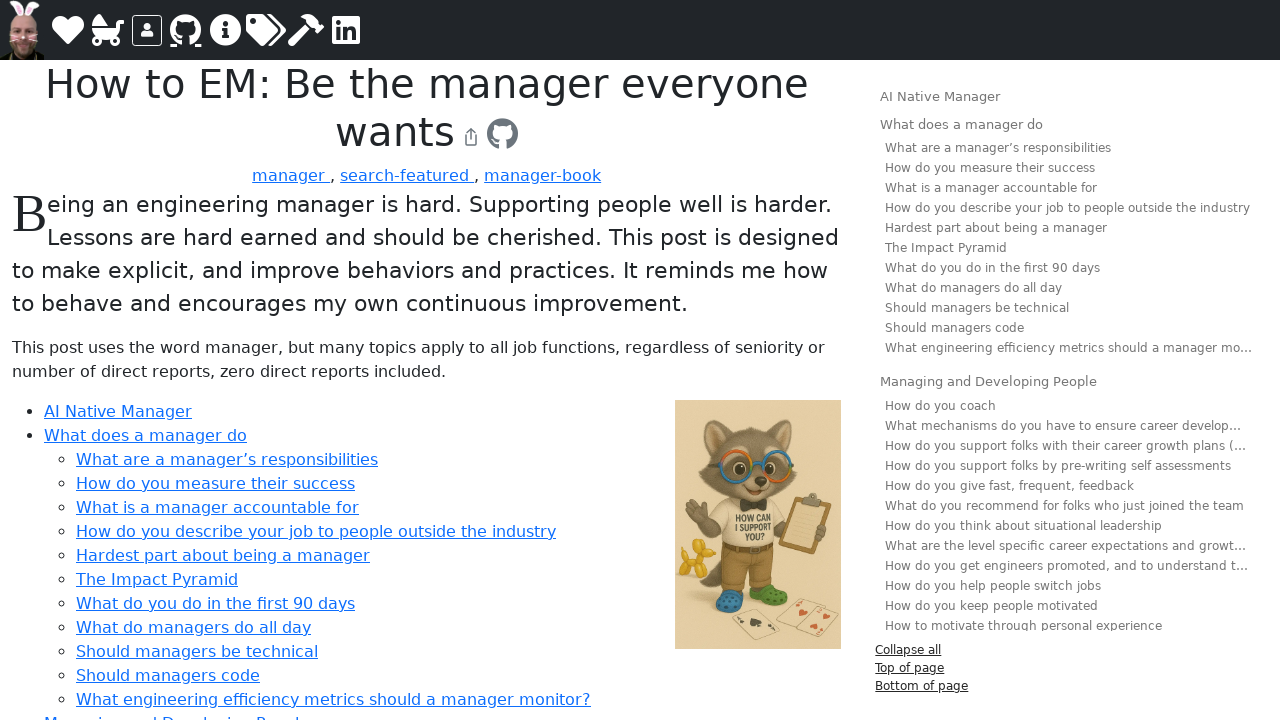

Moved mouse away from header at (0, 0)
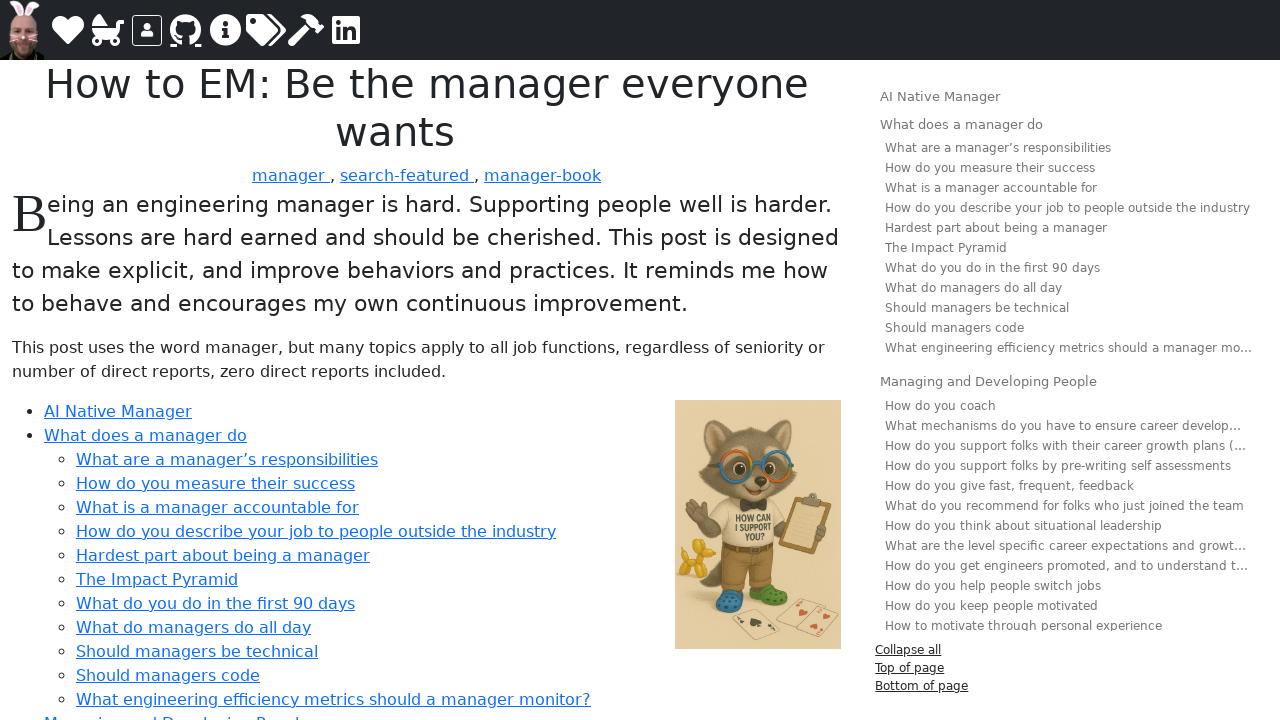

Waited 300ms for CSS transition to complete
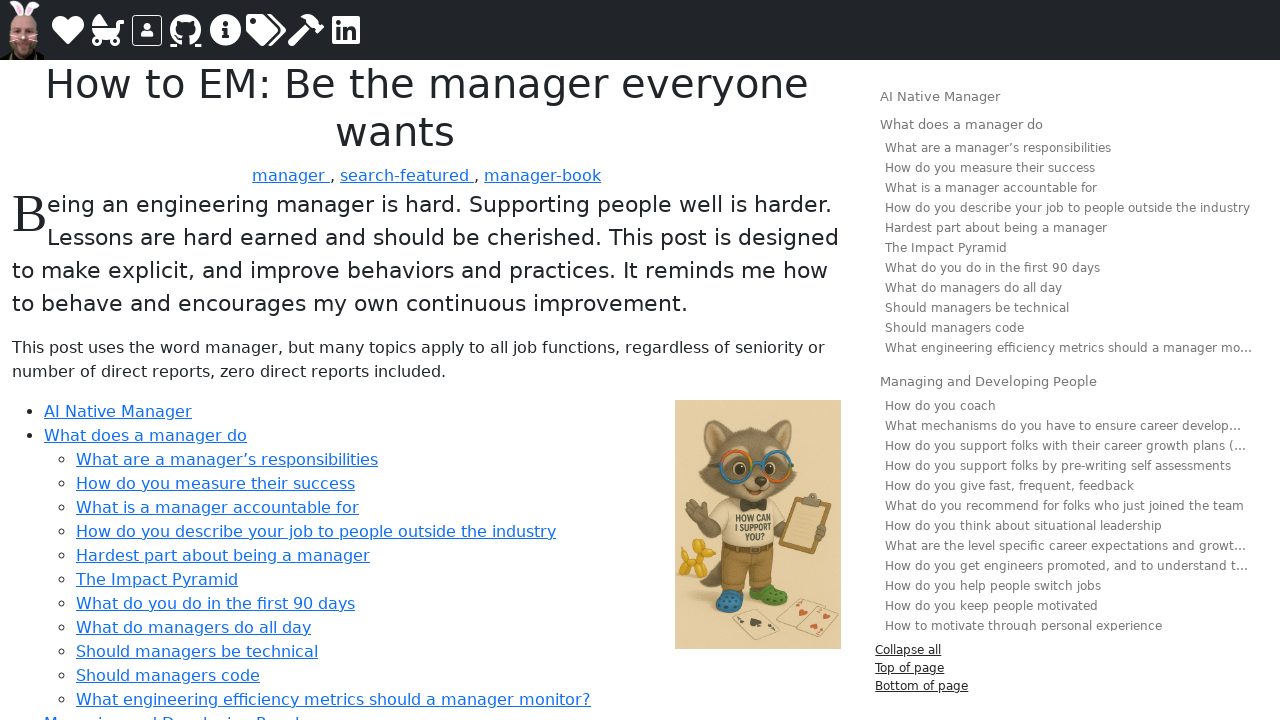

Verified copy link is hidden again with opacity 0 after hover ends
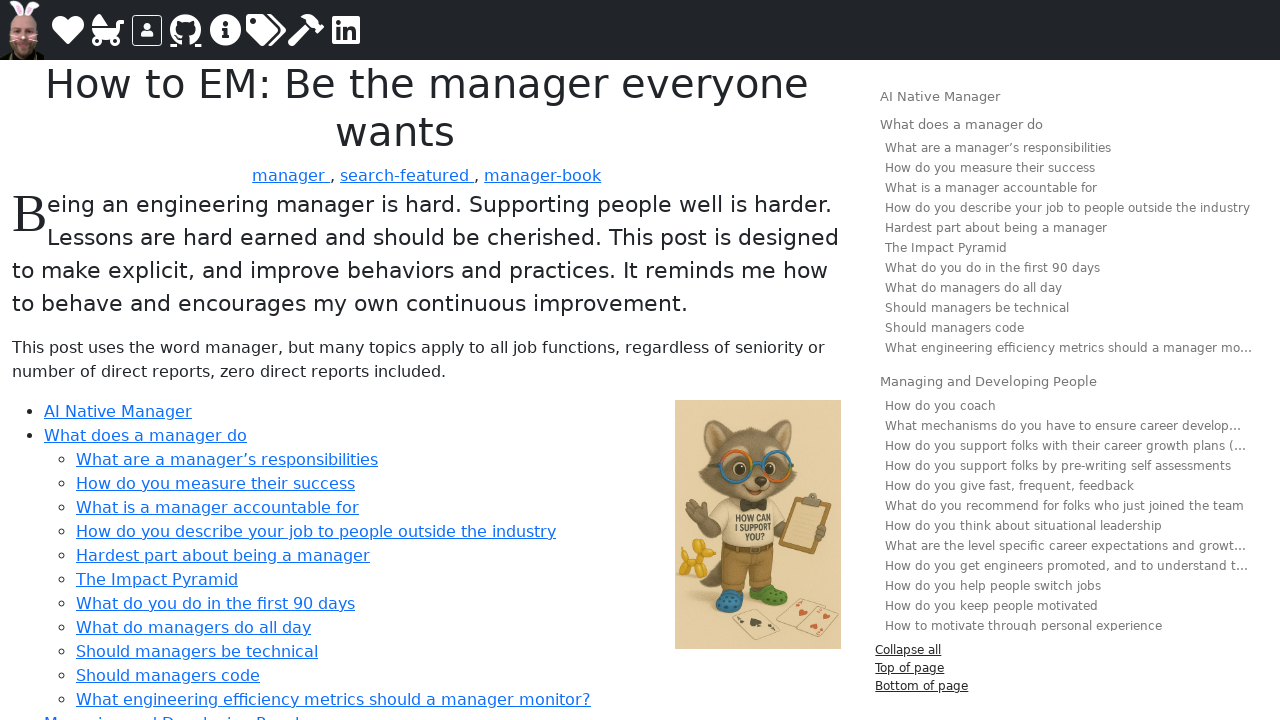

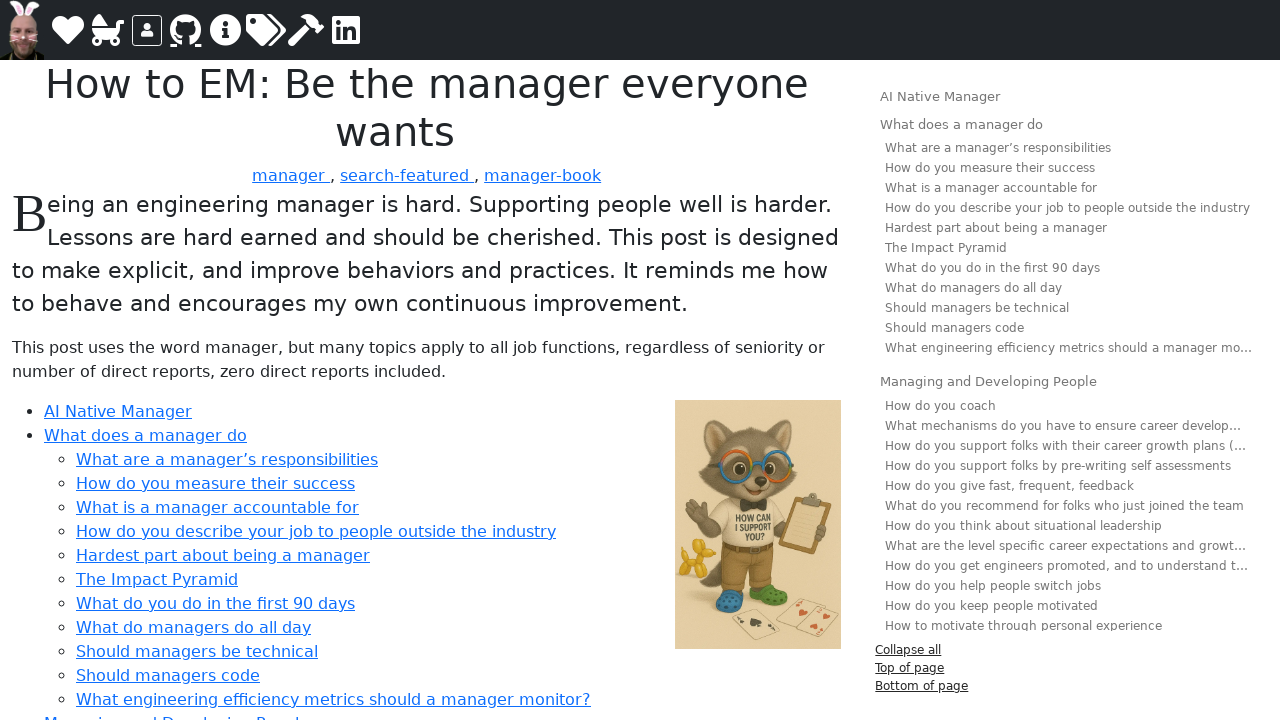